Tests the add/remove elements functionality by clicking the "Add Element" button 5 times and verifying that Delete buttons are created for each added element.

Starting URL: http://the-internet.herokuapp.com/add_remove_elements/

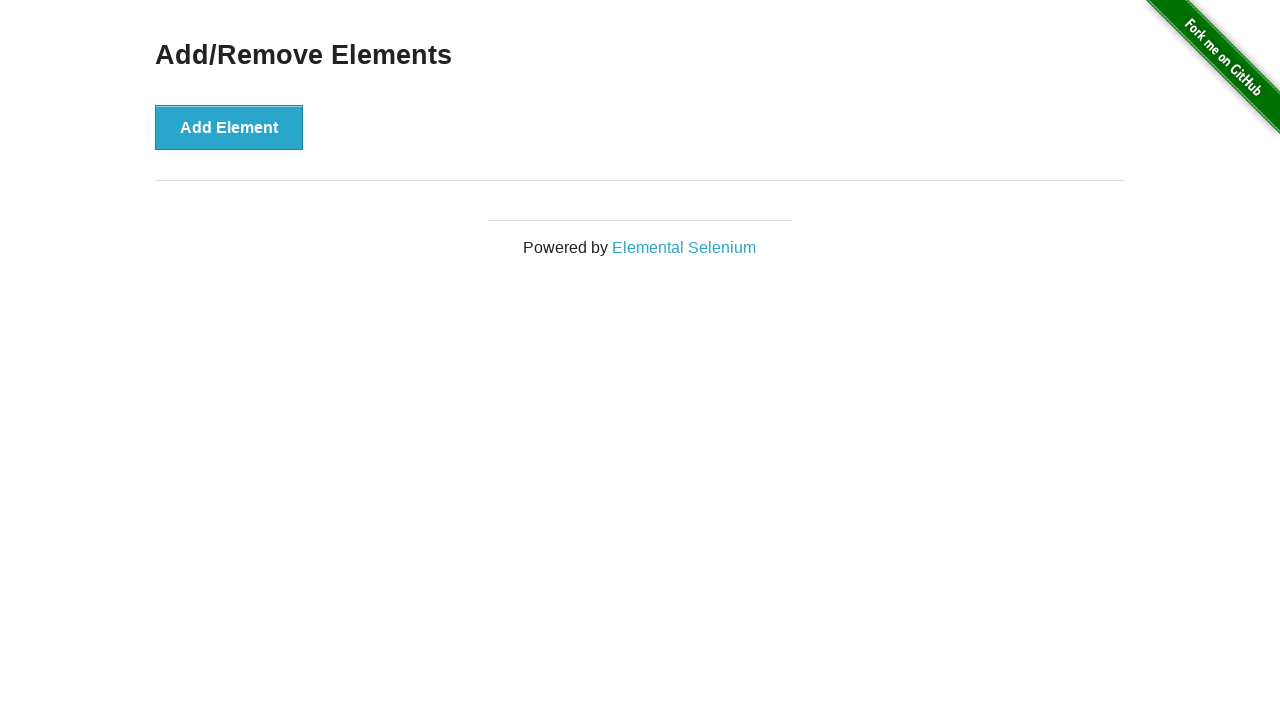

Navigated to add/remove elements page
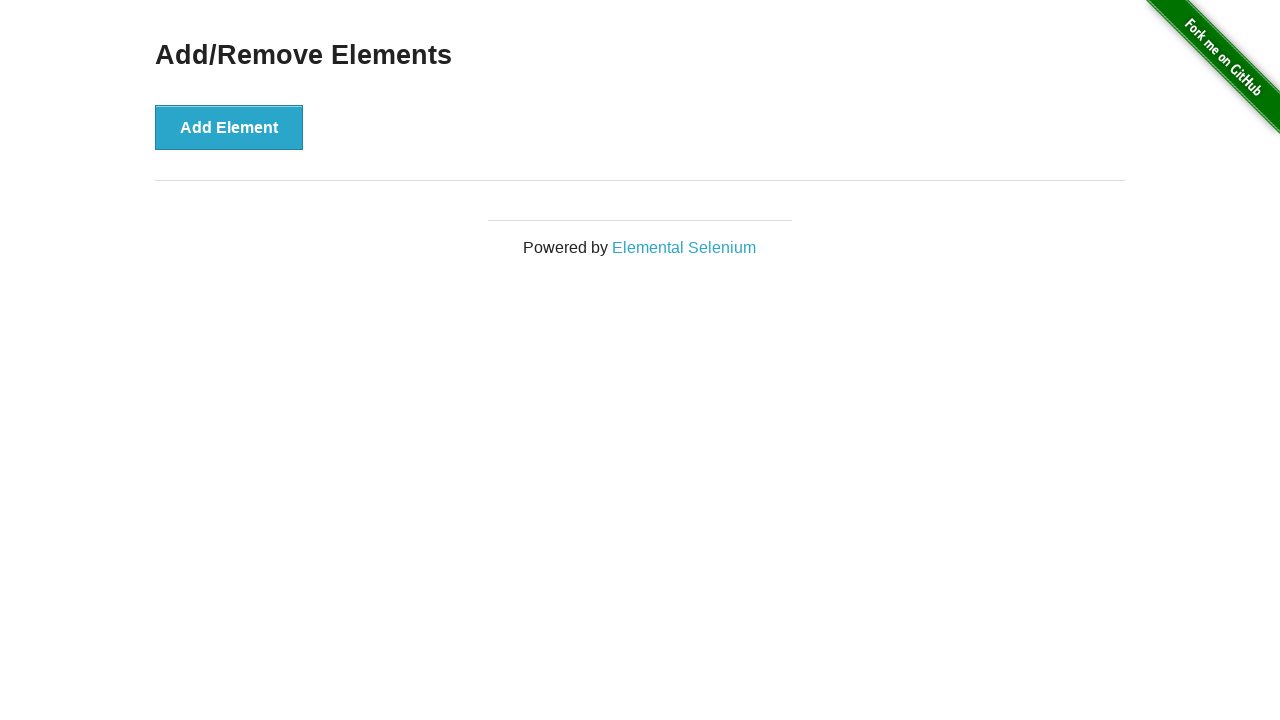

Clicked 'Add Element' button at (229, 127) on xpath=//button[text()="Add Element"]
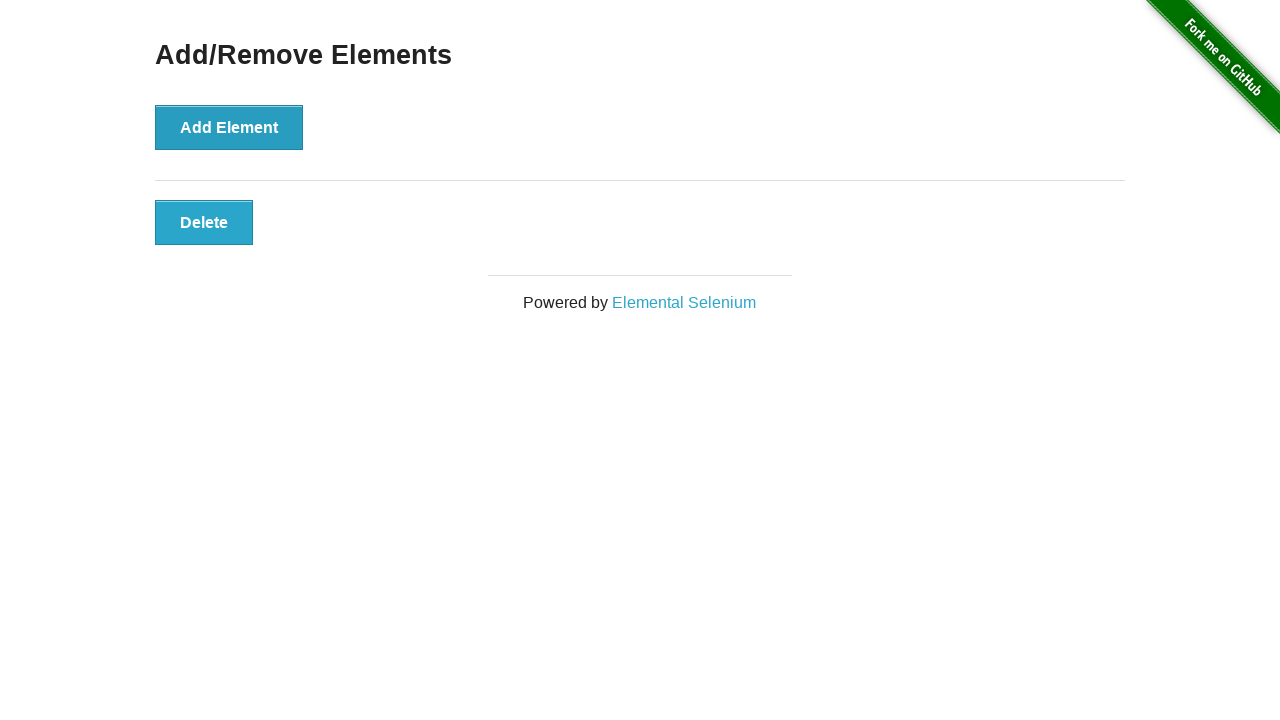

Clicked 'Add Element' button at (229, 127) on xpath=//button[text()="Add Element"]
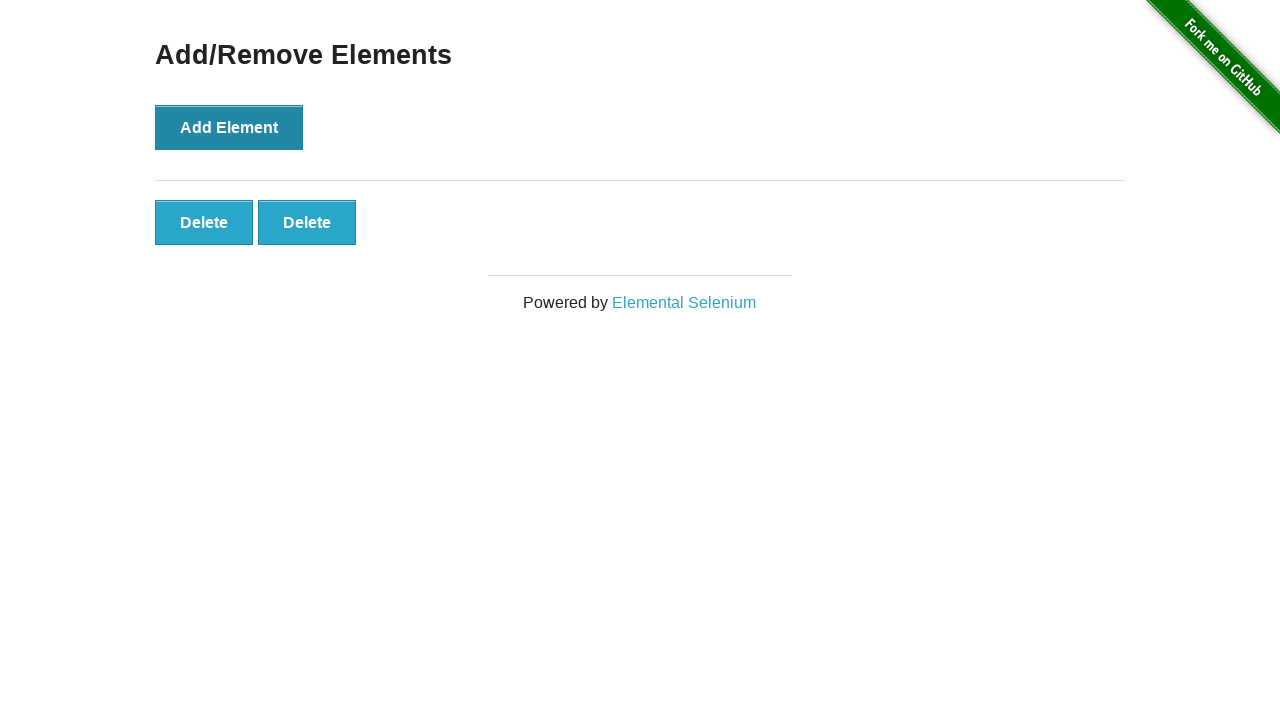

Clicked 'Add Element' button at (229, 127) on xpath=//button[text()="Add Element"]
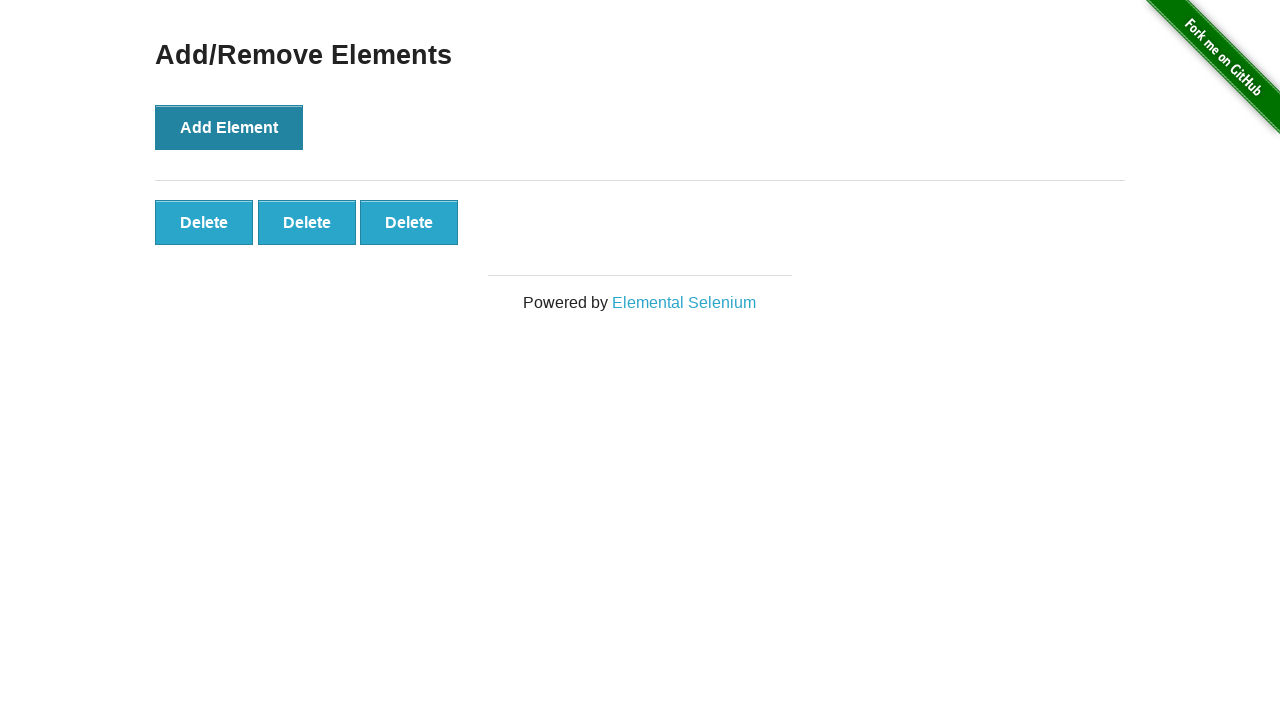

Clicked 'Add Element' button at (229, 127) on xpath=//button[text()="Add Element"]
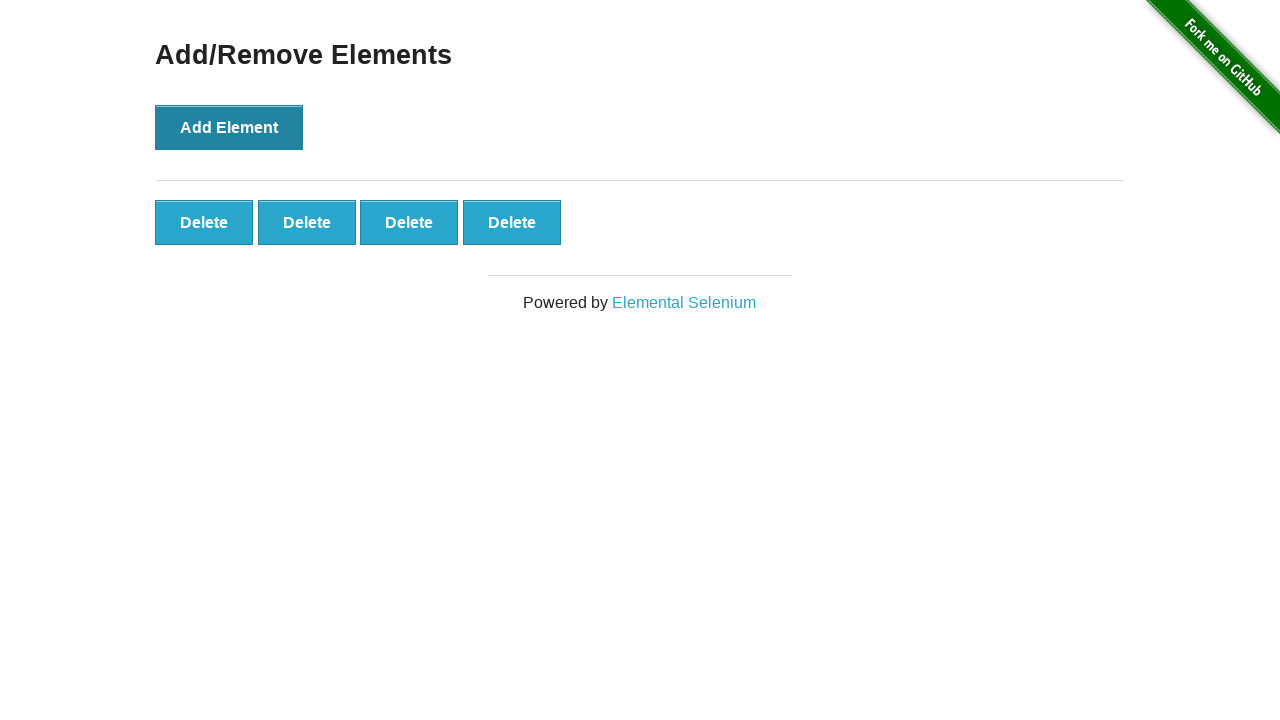

Clicked 'Add Element' button at (229, 127) on xpath=//button[text()="Add Element"]
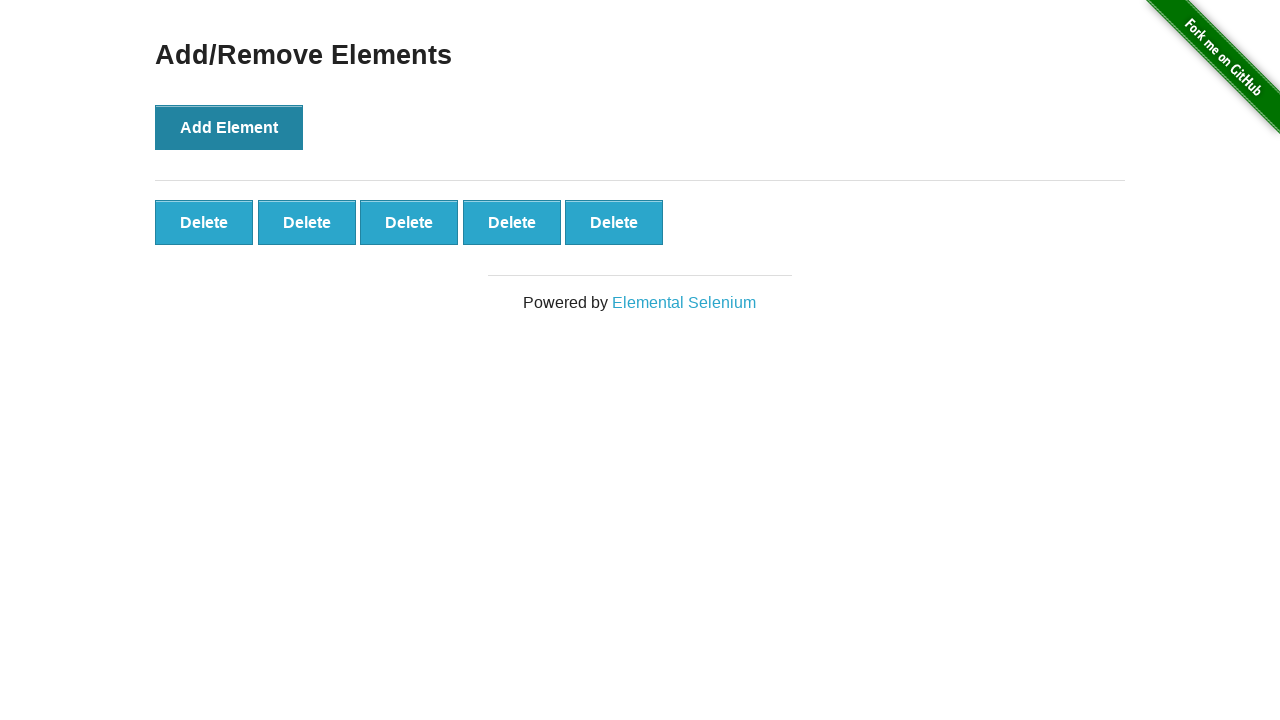

Delete buttons appeared on the page
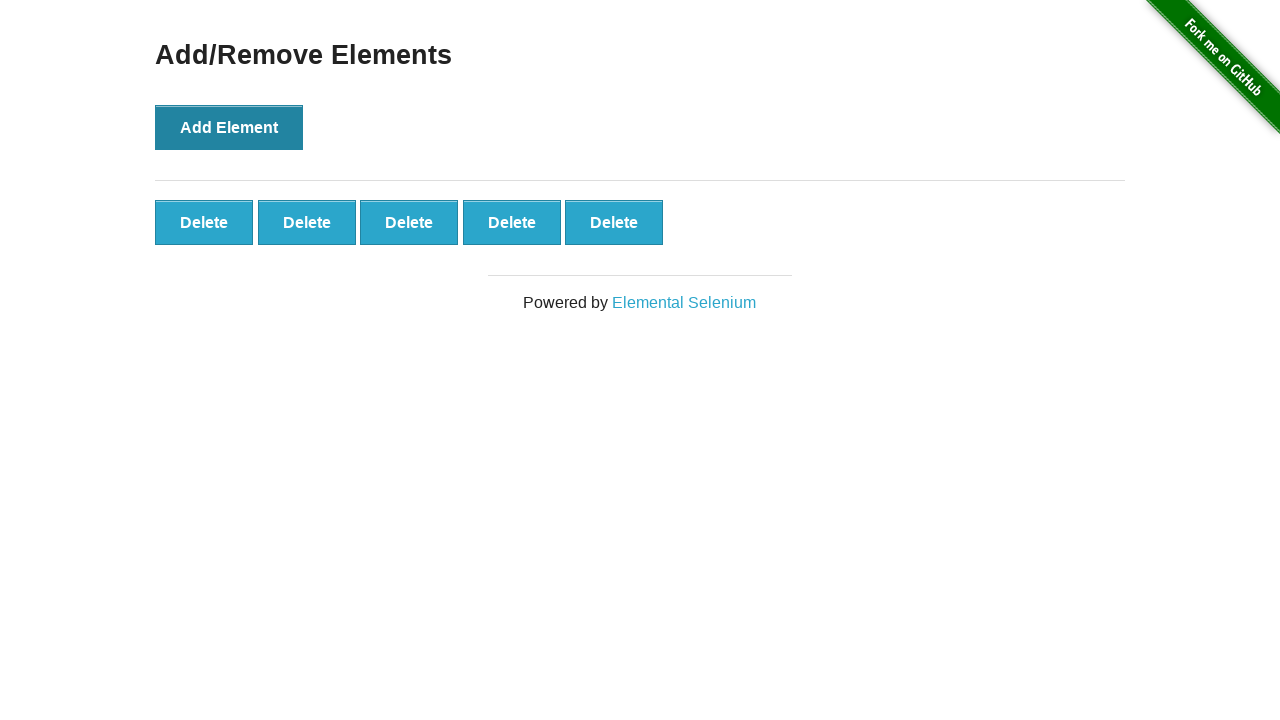

Located all delete buttons
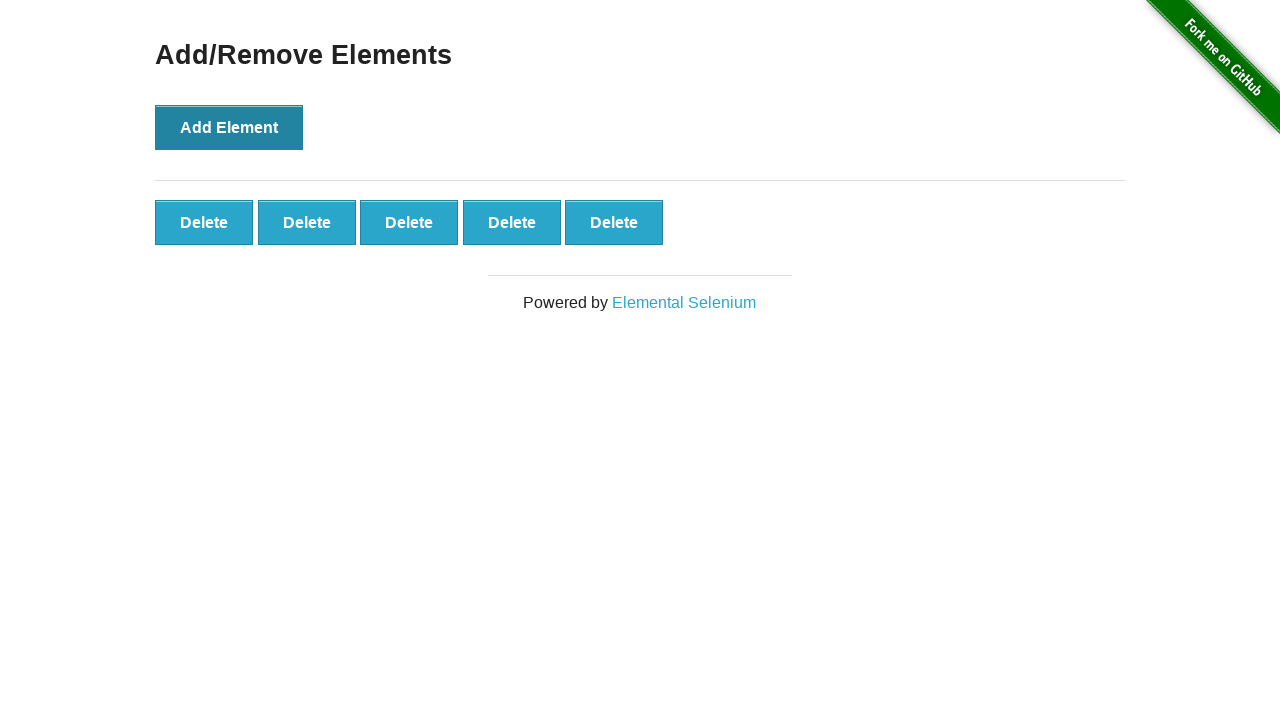

Verified that exactly 5 delete buttons were created
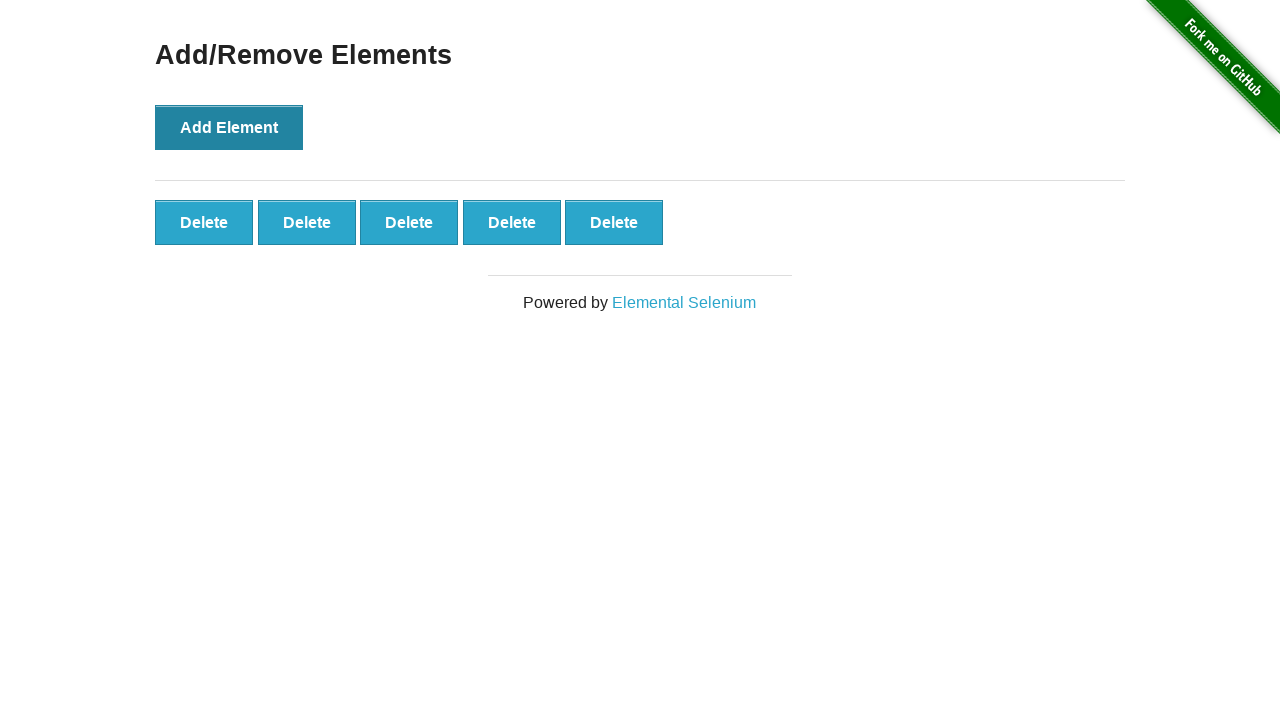

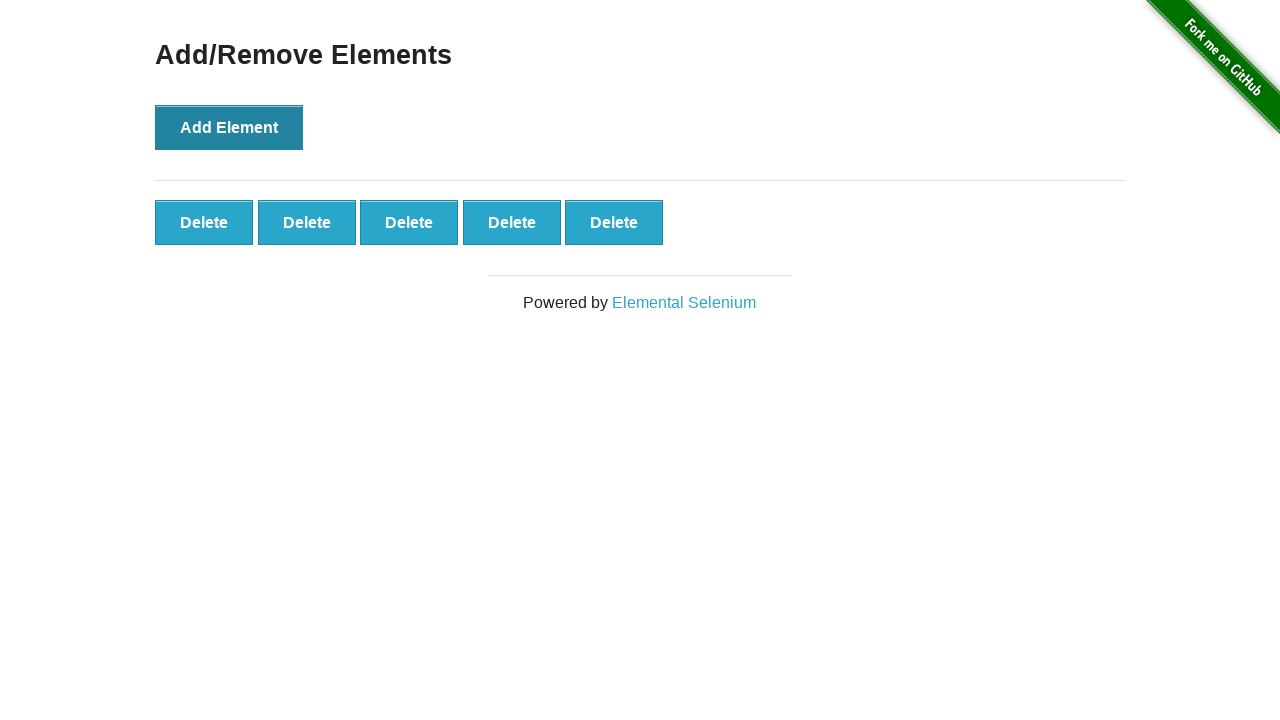